Tests a countdown timer page by waiting for the countdown to reach a time ending in "00" seconds

Starting URL: https://automationfc.github.io/fluent-wait/

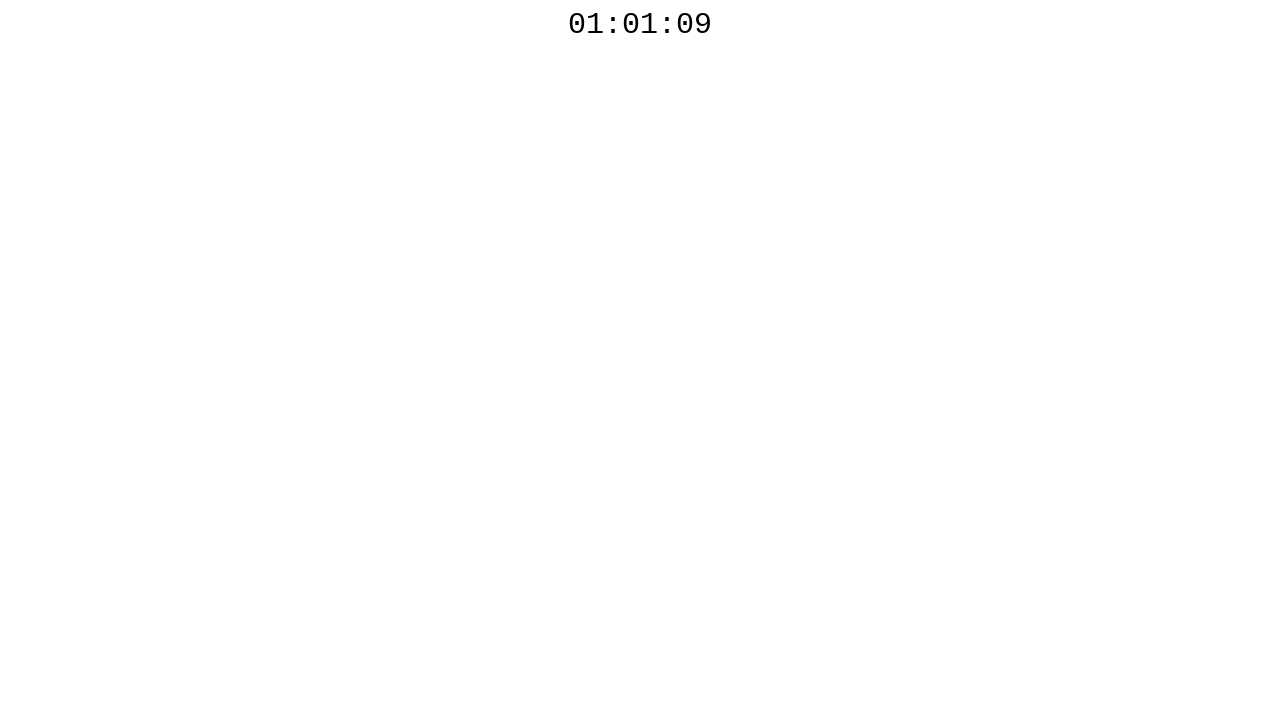

Countdown element located and waited for presence
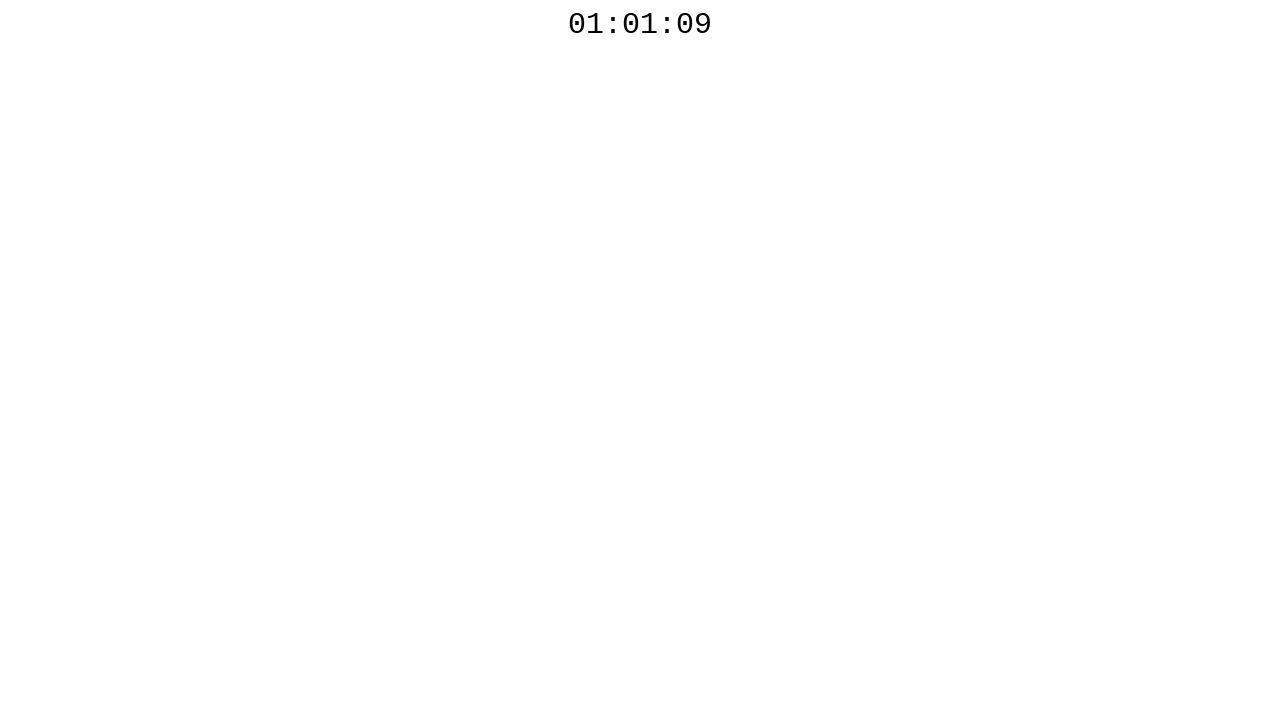

Countdown timer reached a time ending in '00' seconds
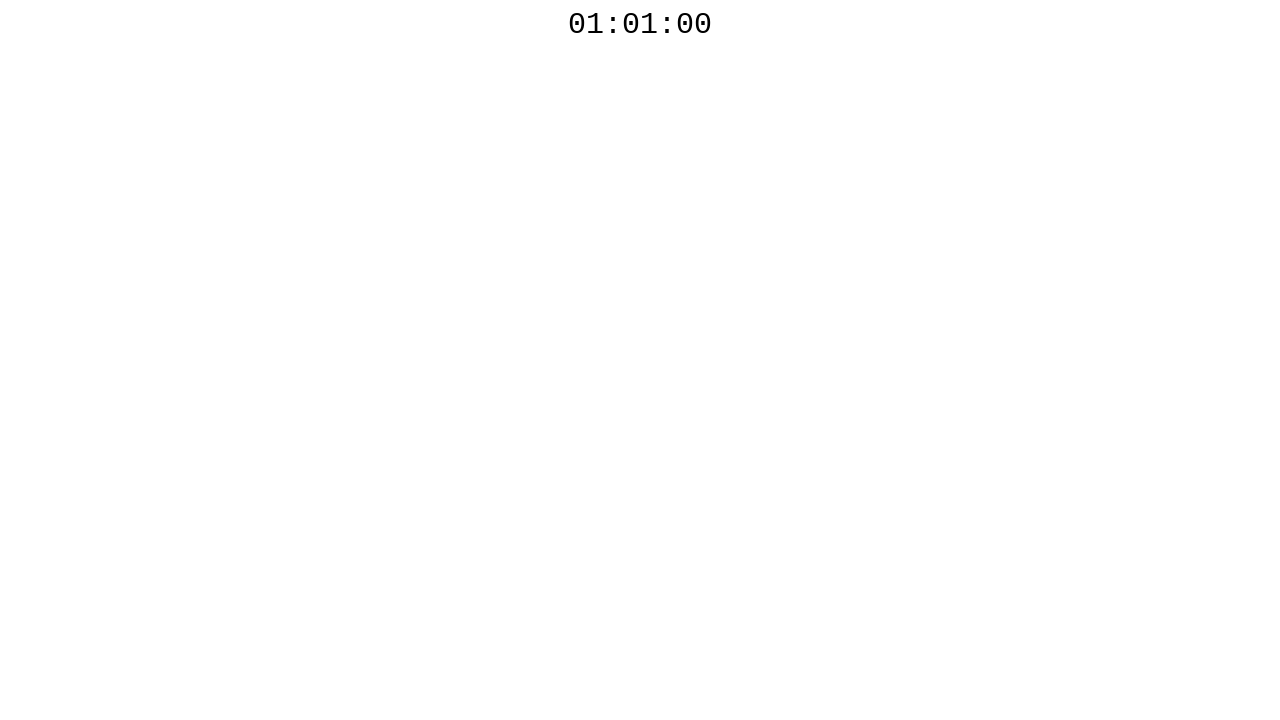

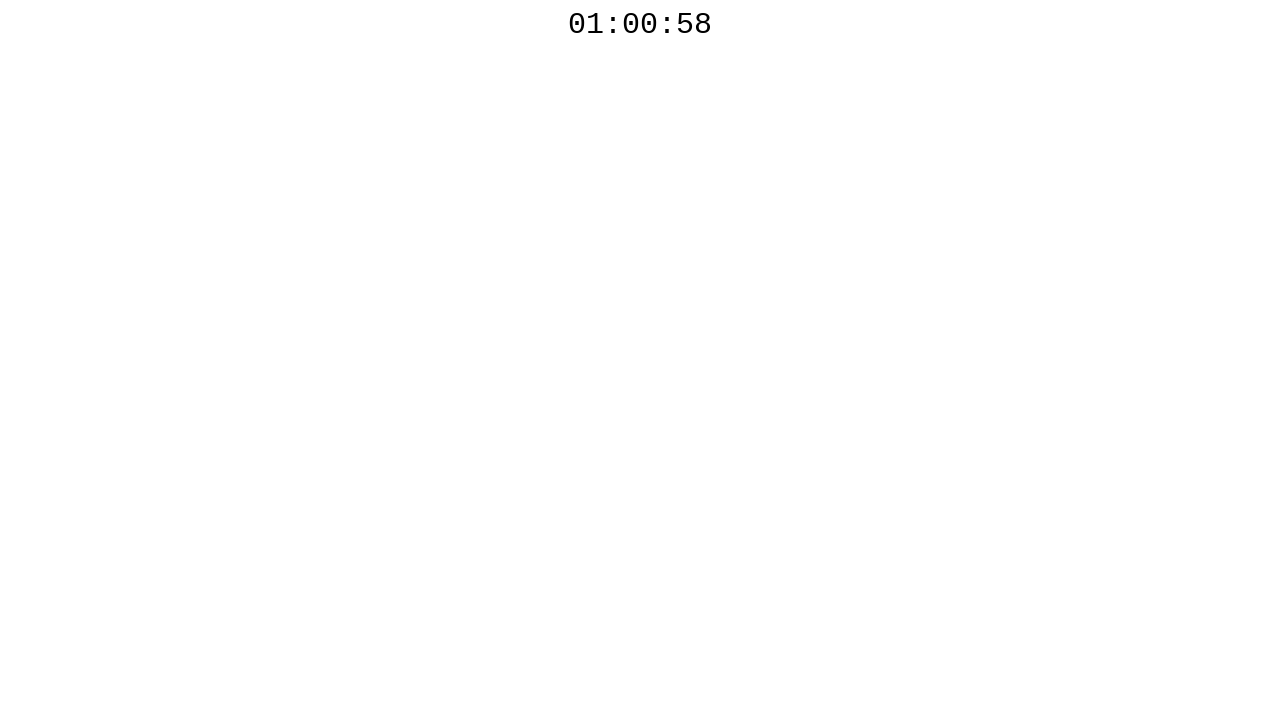